Fills out and submits a practice form with personal information including name, email, phone, gender, date of birth, hobbies, and address

Starting URL: https://demoqa.com/automation-practice-form

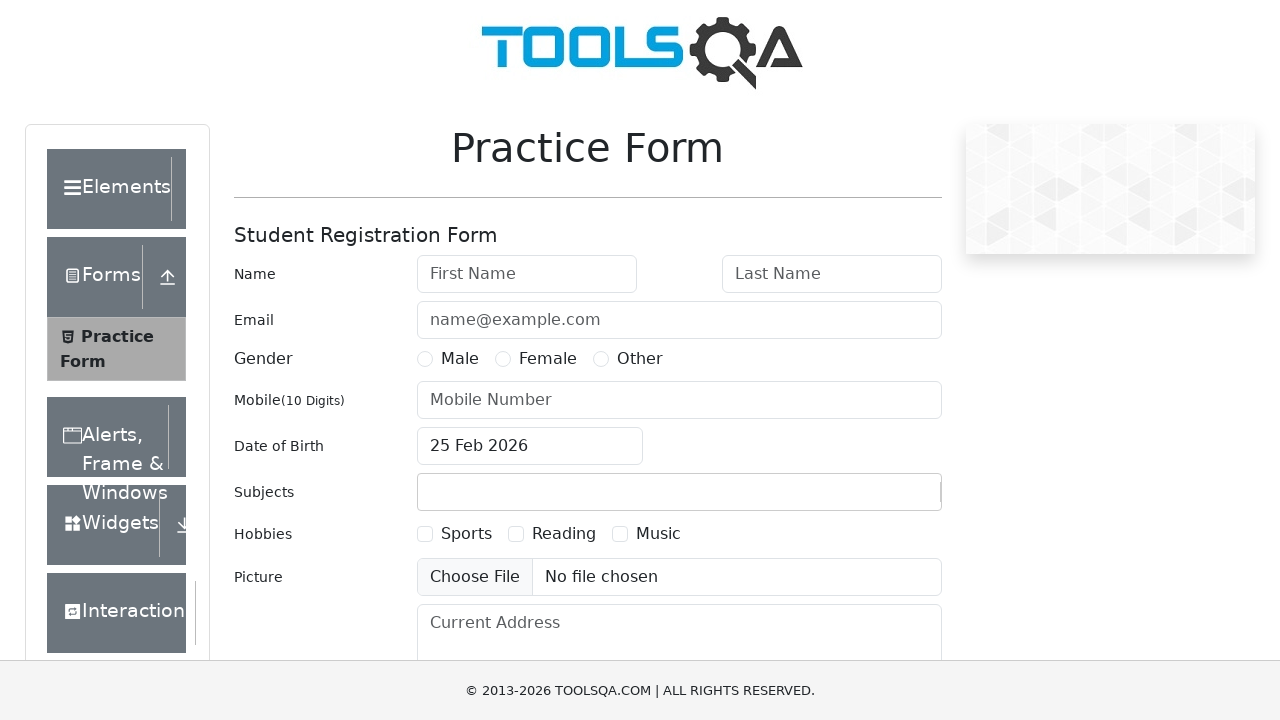

Filled first name field with 'AILIN' on #firstName
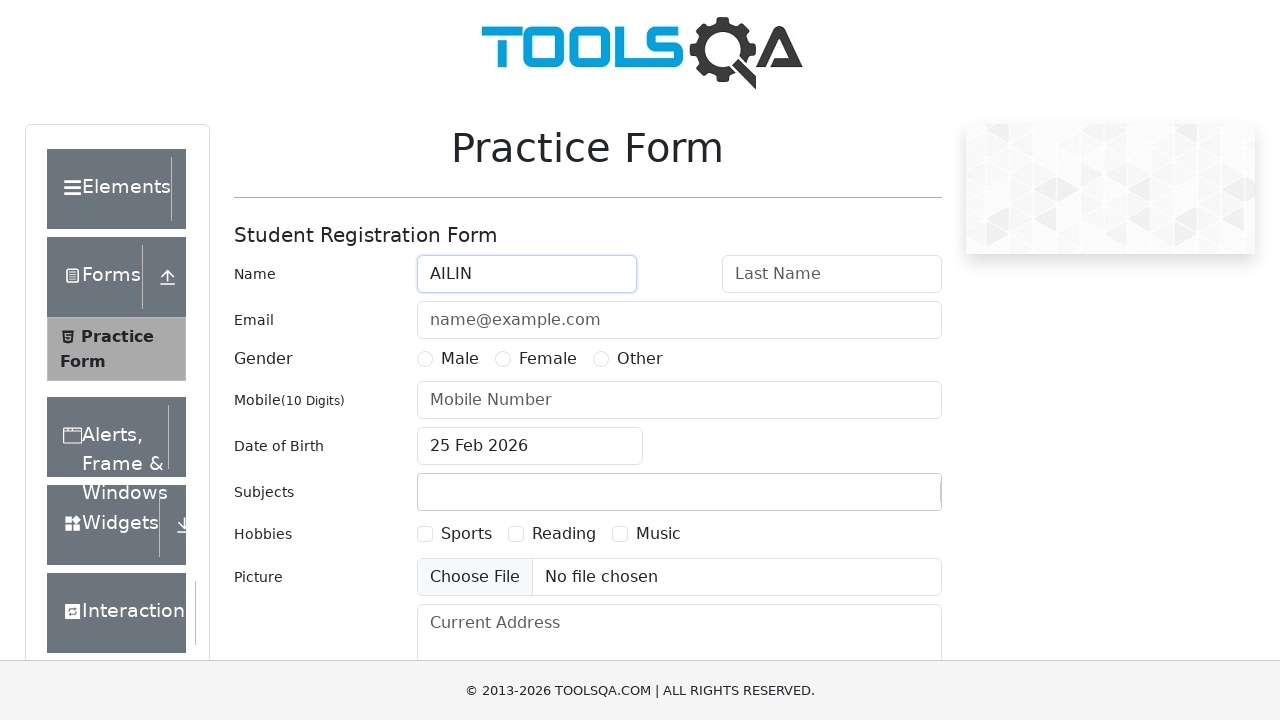

Filled last name field with 'LIOU' on #lastName
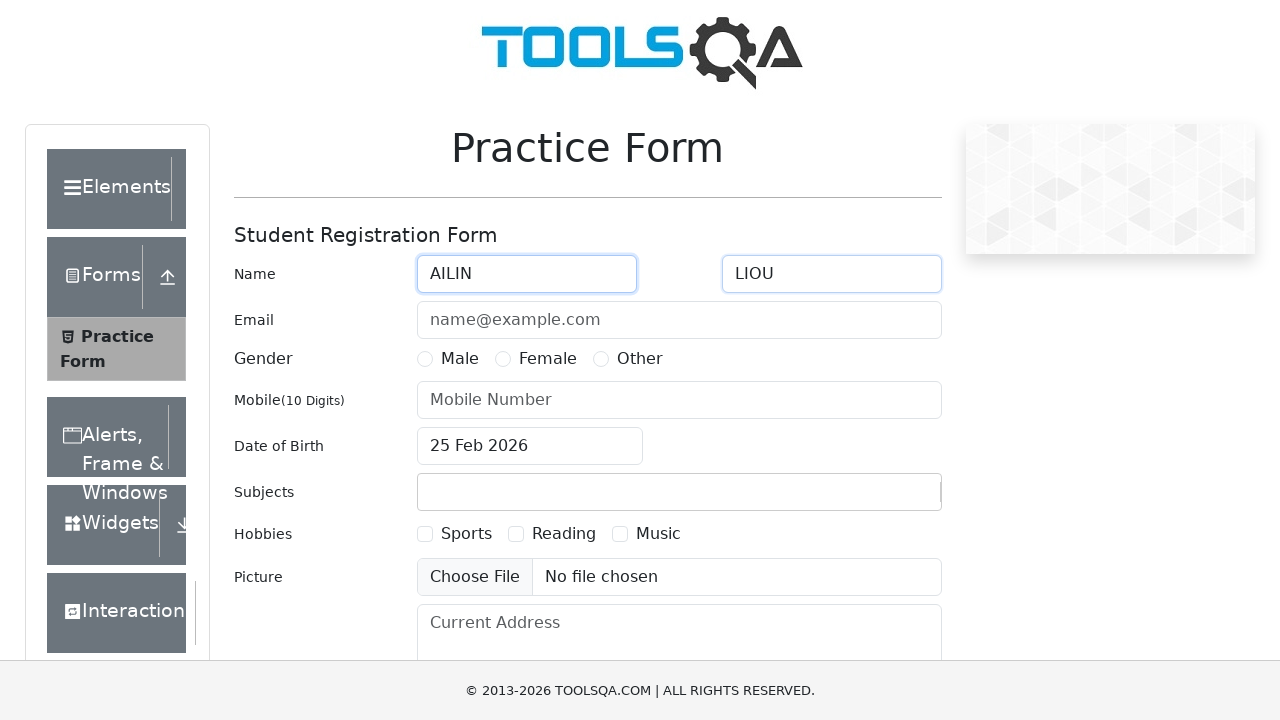

Filled email field with 'test@example.com' on #userEmail
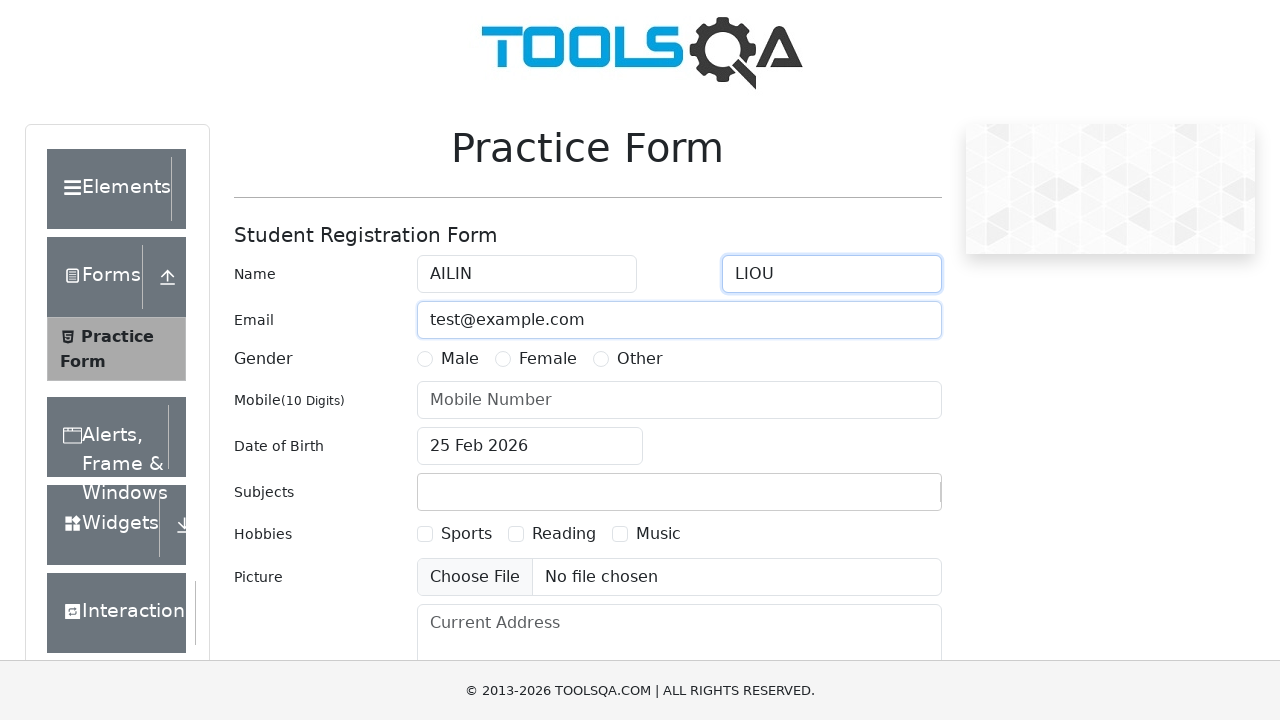

Filled phone number field with '0123456789' on #userNumber
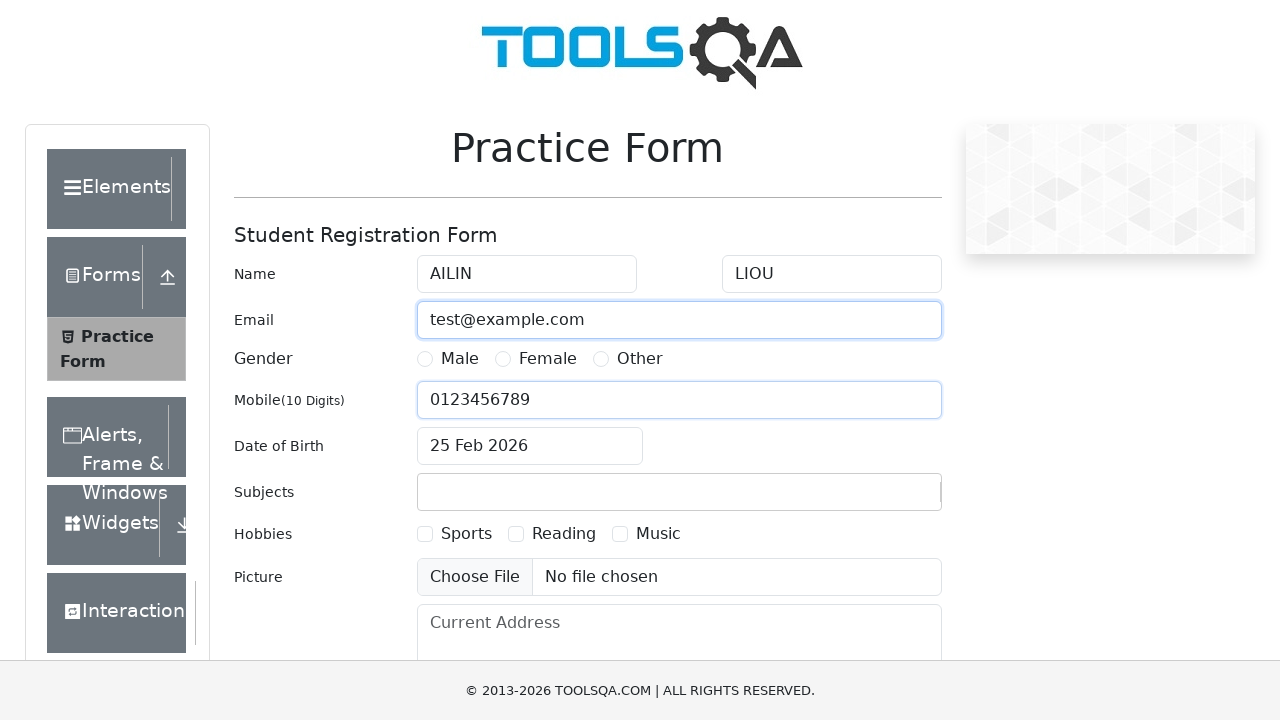

Selected Male gender option at (460, 359) on [for='gender-radio-1']
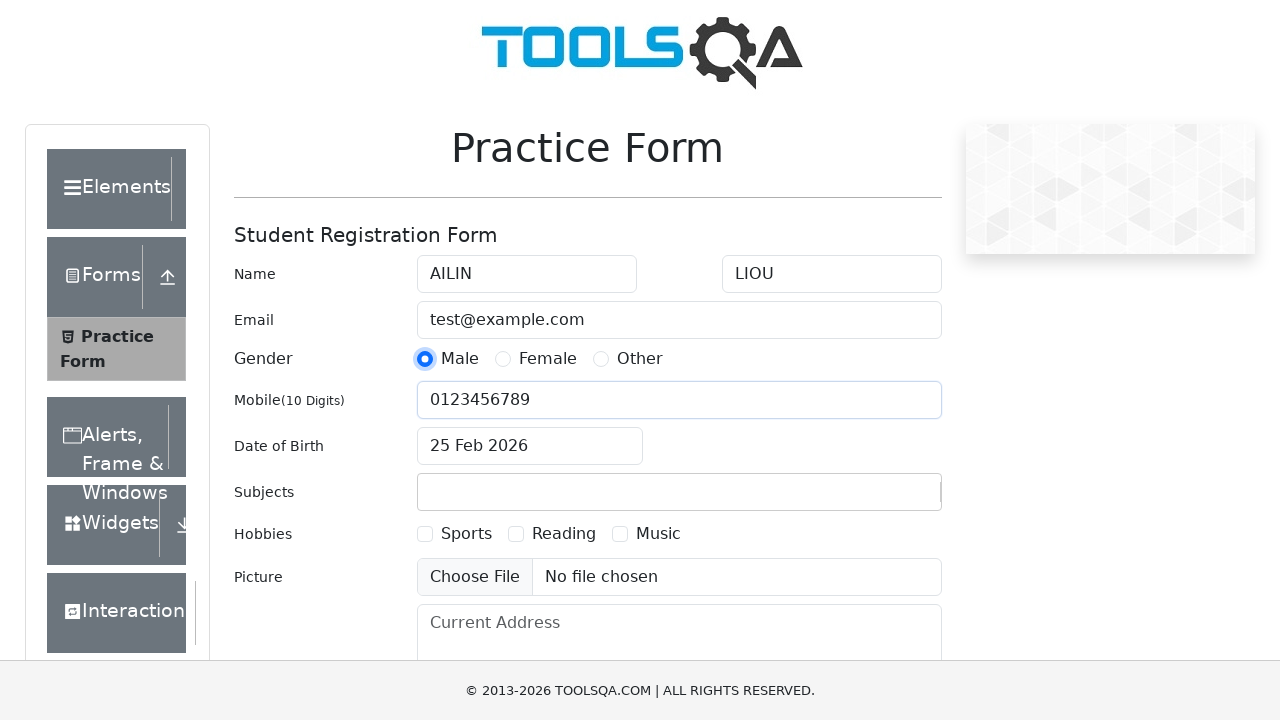

Filled date of birth field with '21 Mar 2021' on #dateOfBirthInput
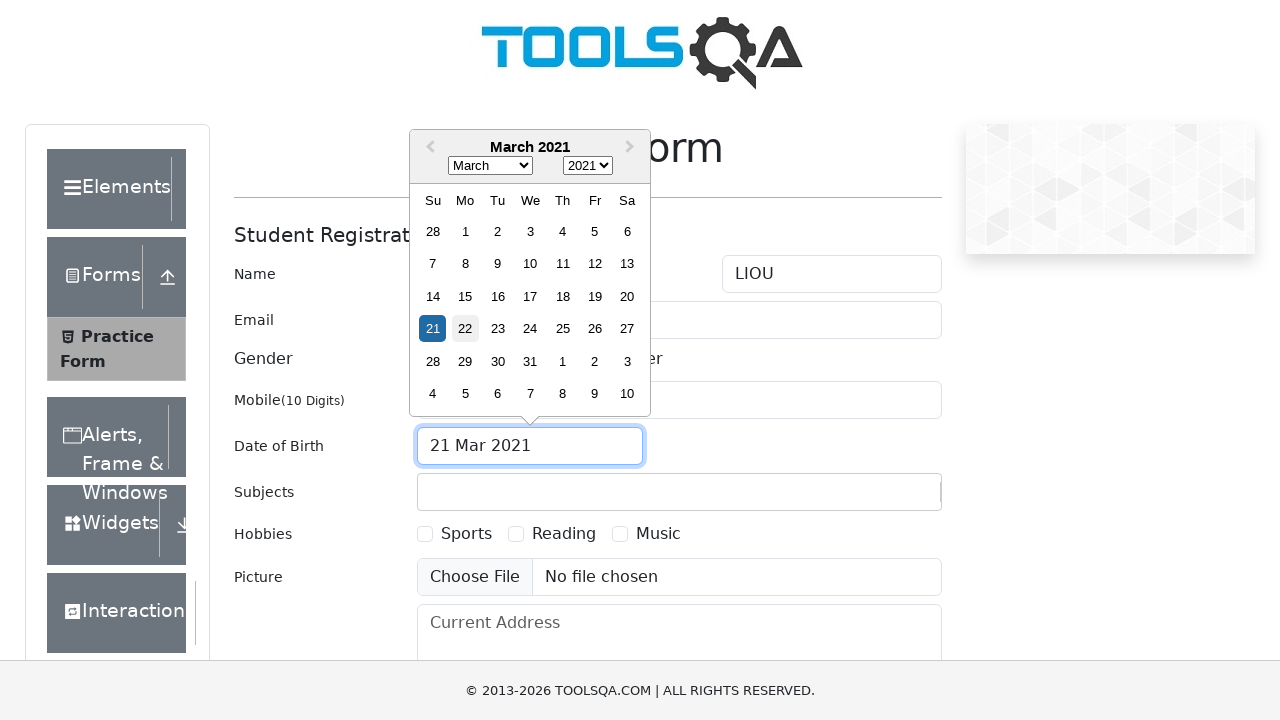

Pressed Enter to confirm date of birth
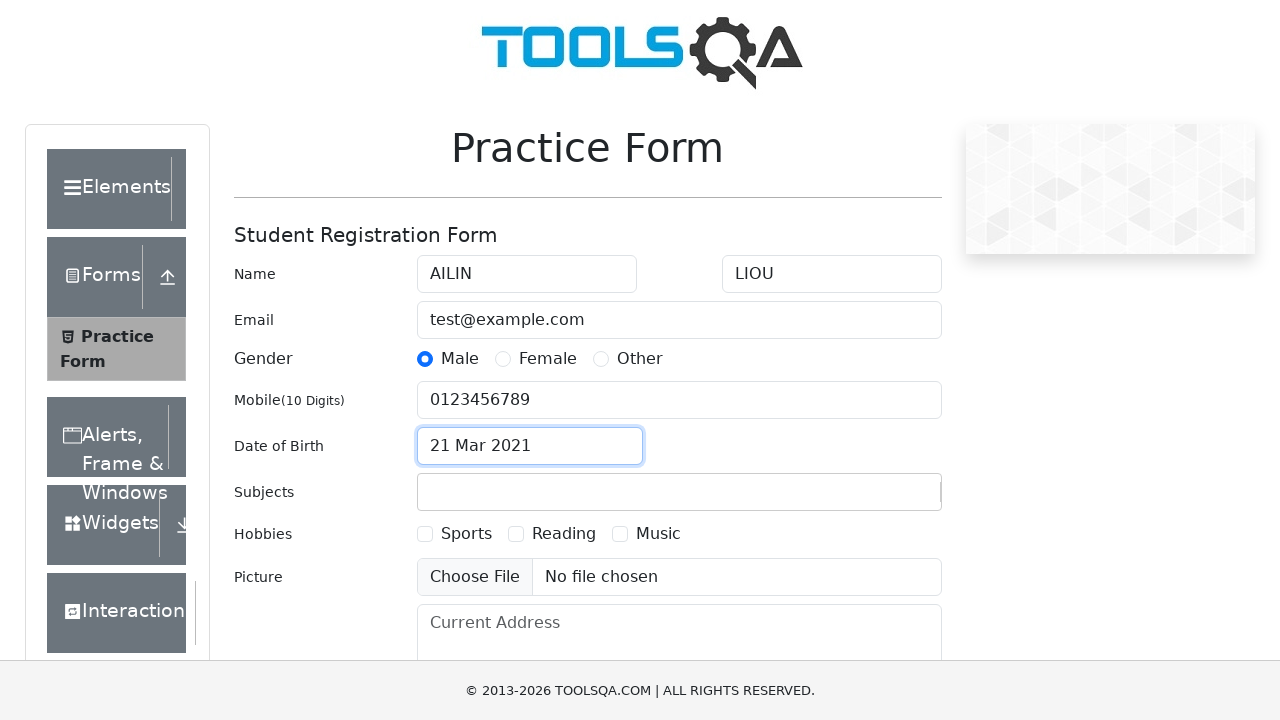

Selected Sports hobby checkbox at (466, 534) on [for='hobbies-checkbox-1']
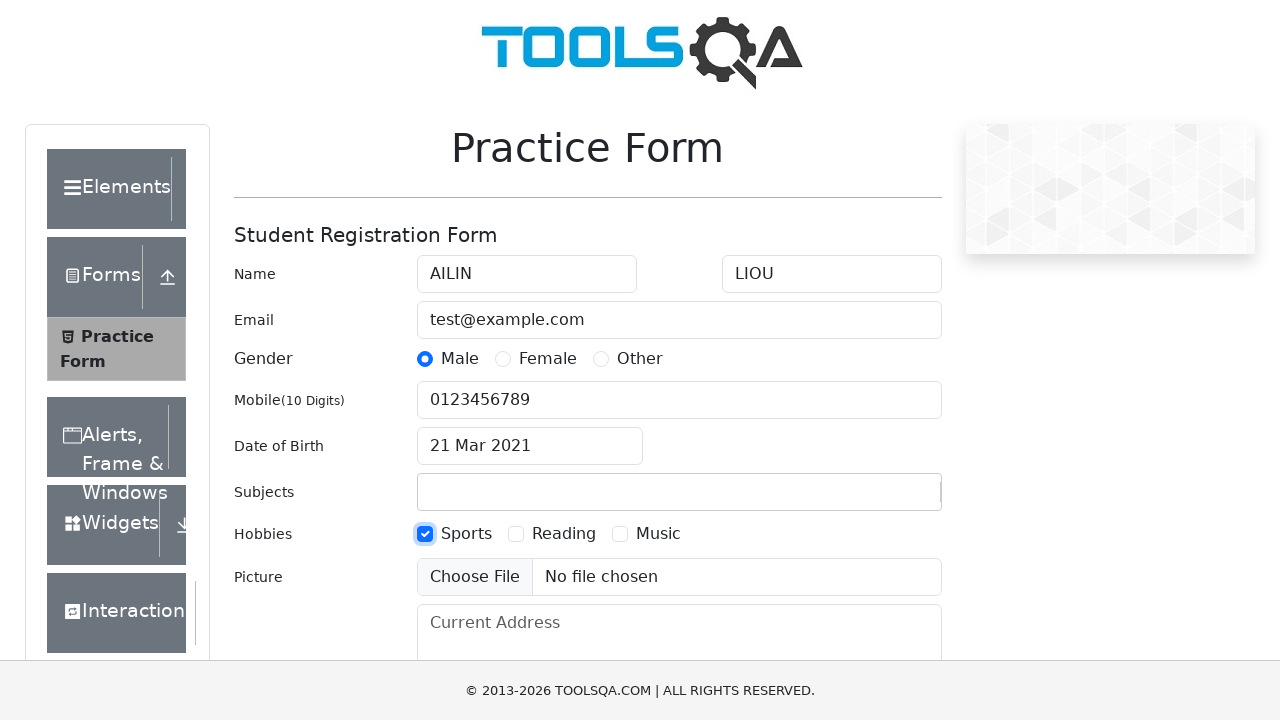

Selected Reading hobby checkbox at (564, 534) on [for='hobbies-checkbox-2']
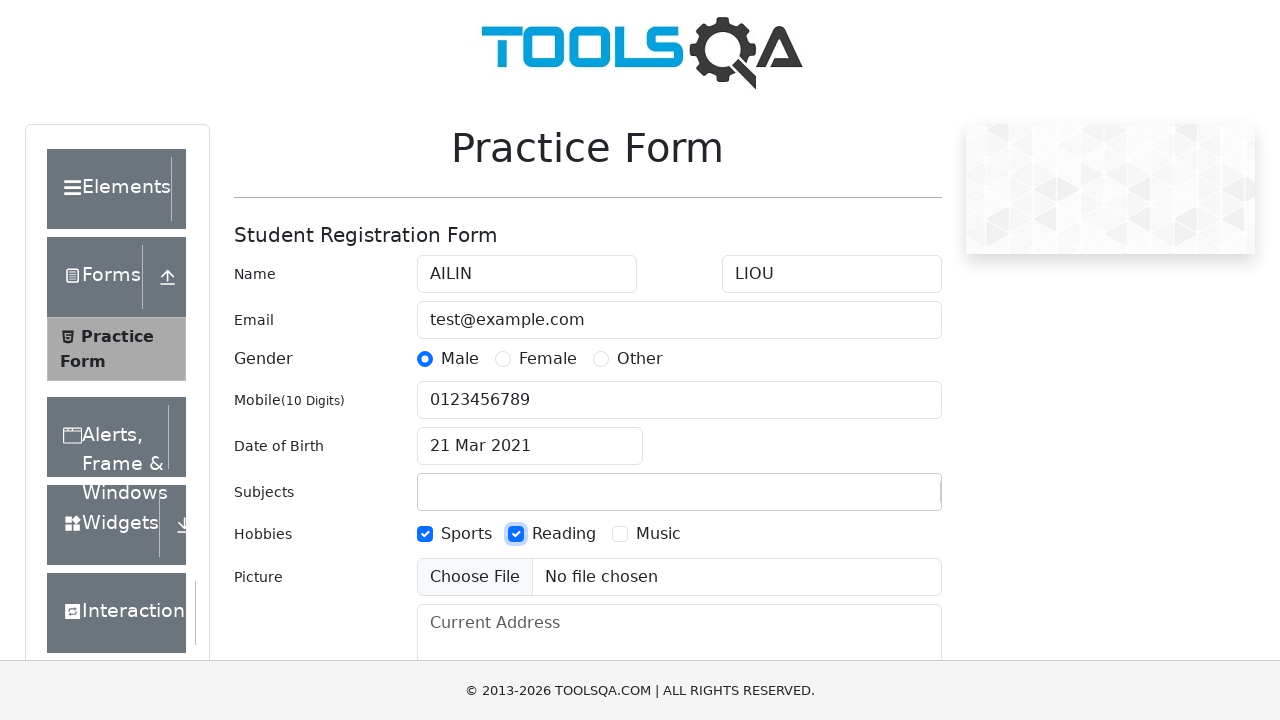

Filled current address field with 'TAIPEI' on #currentAddress
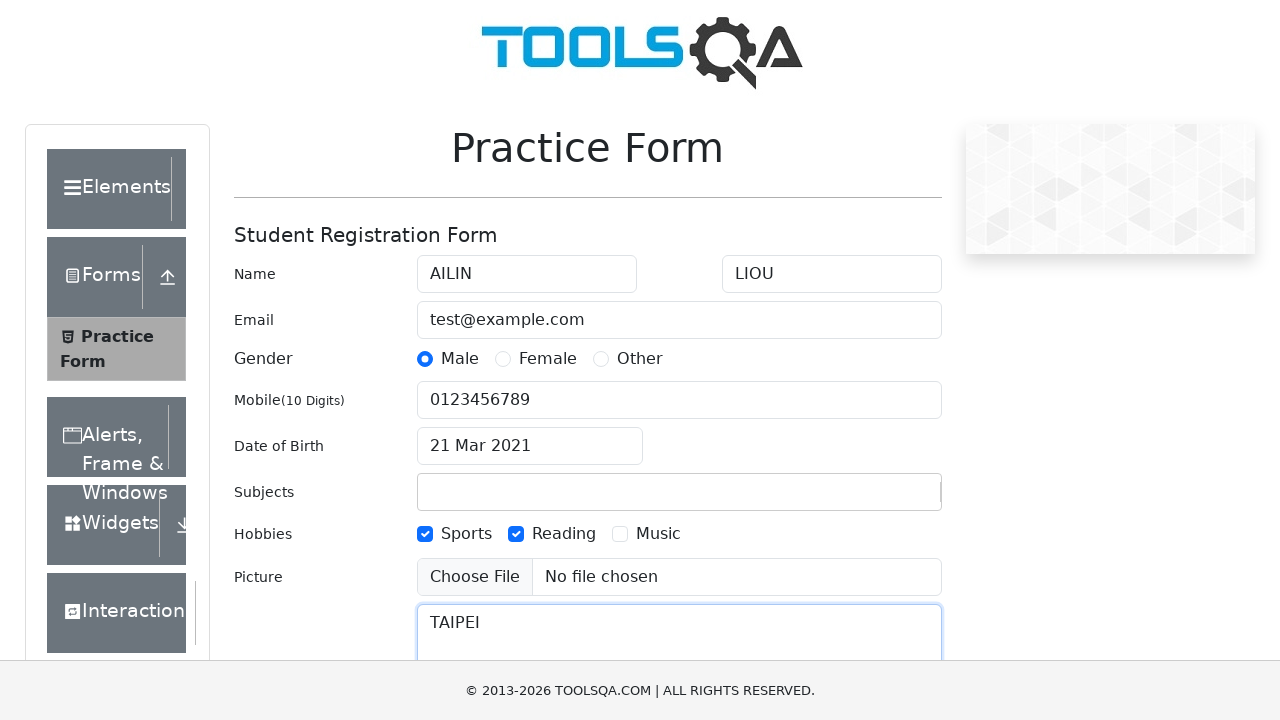

Clicked submit button to submit the practice form at (885, 499) on #submit
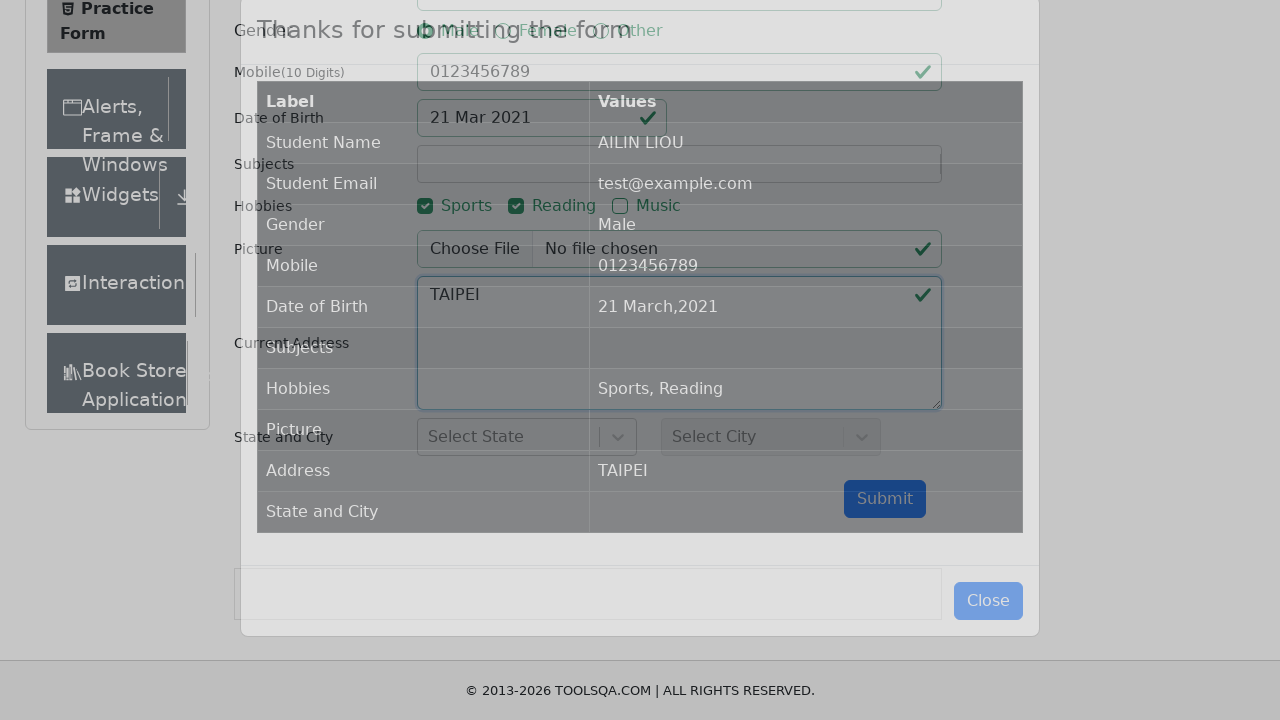

Form submission modal appeared
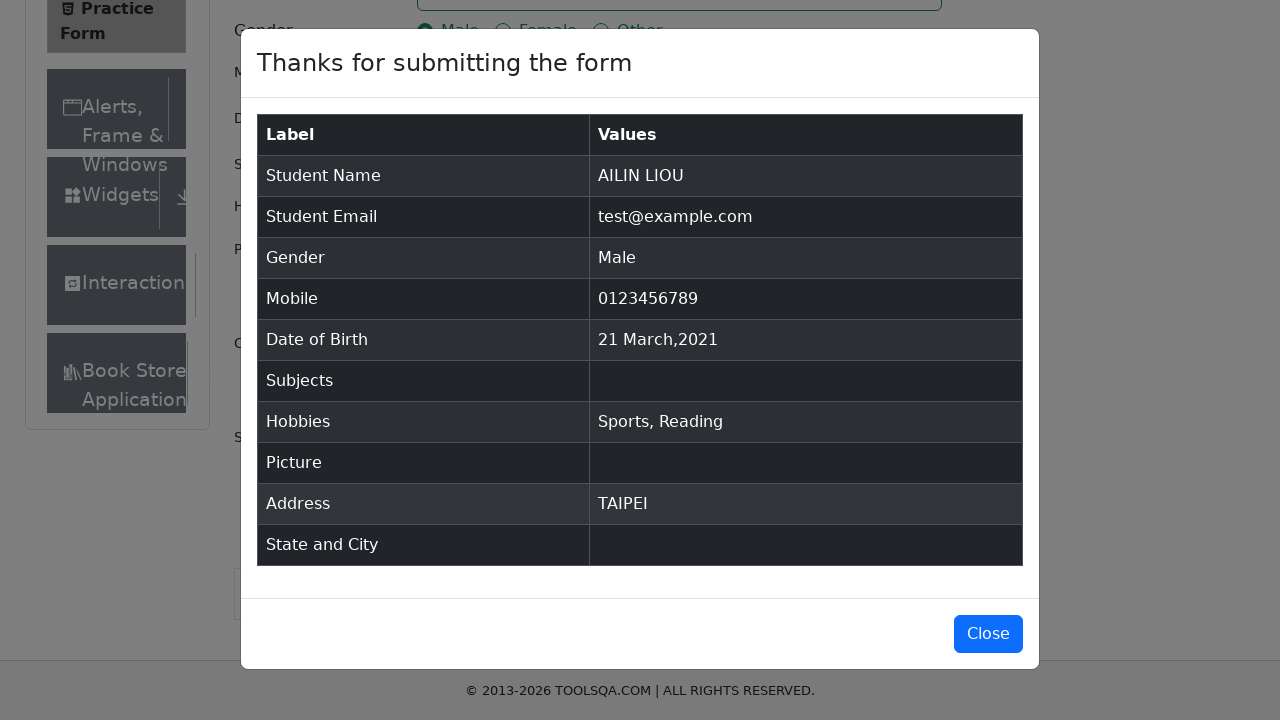

Closed the form submission confirmation modal at (988, 634) on #closeLargeModal
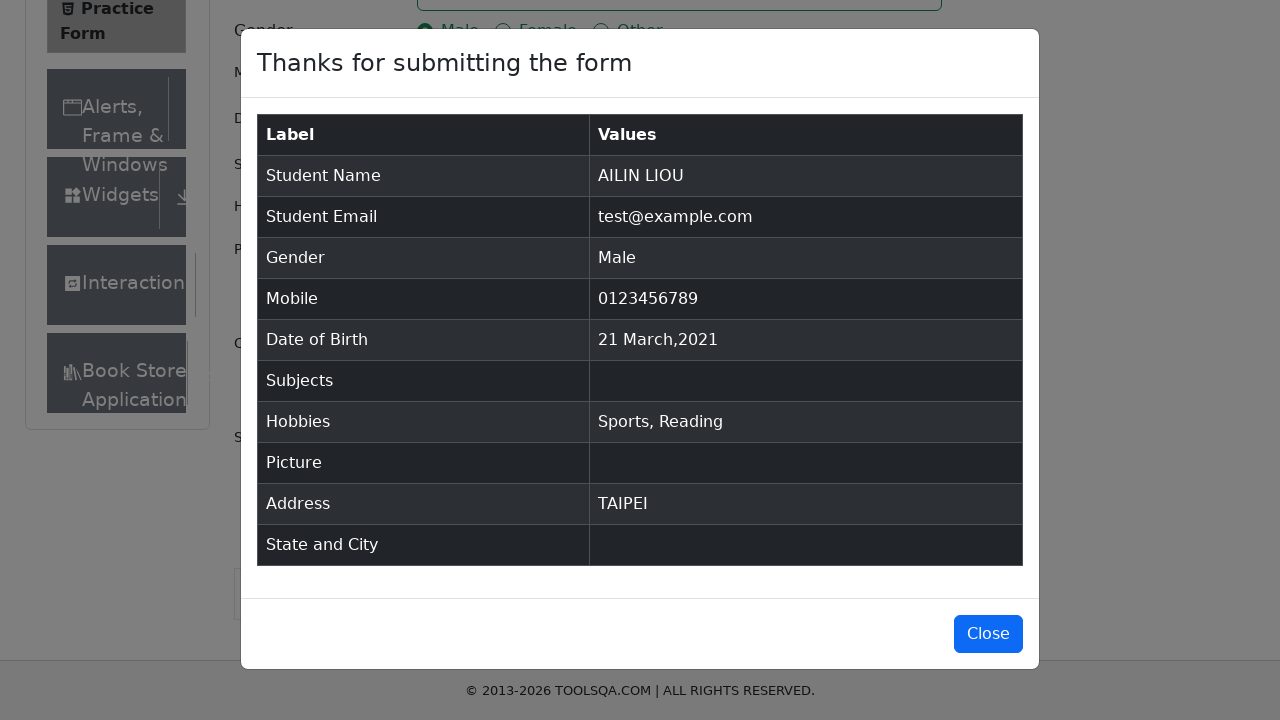

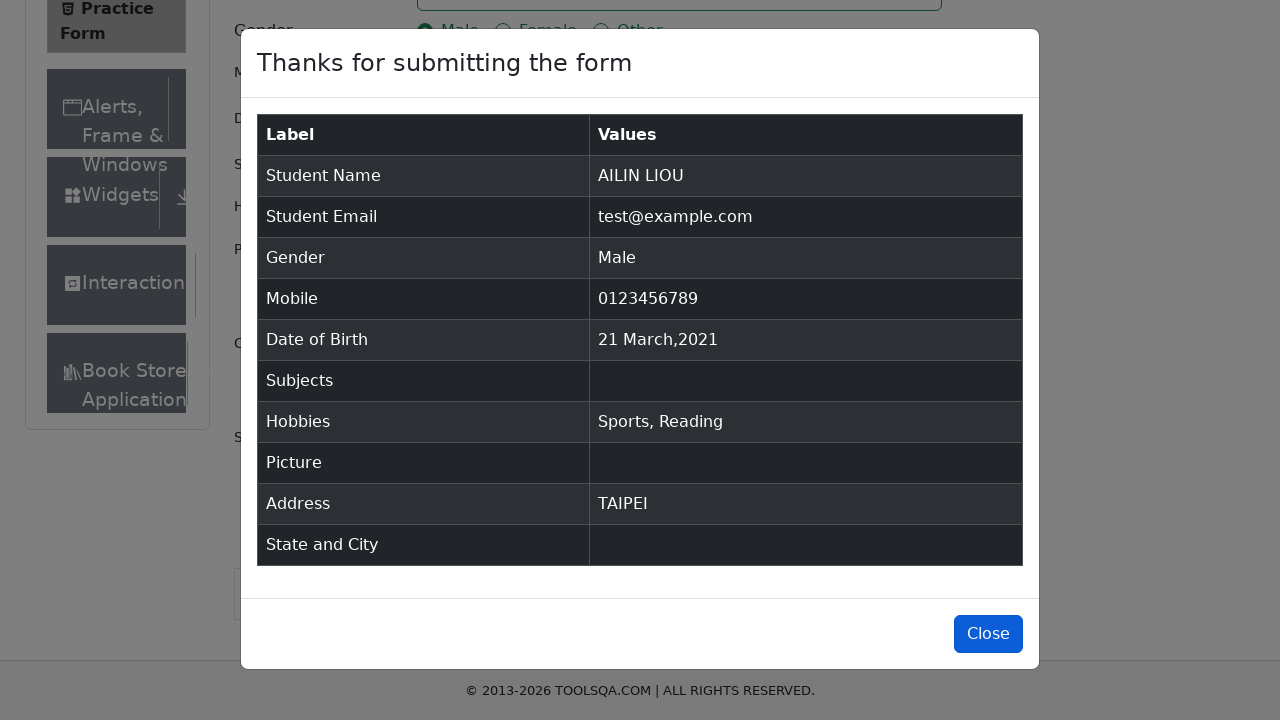